Tests that a button becomes visible after a delay by waiting for it to appear and verifying it is displayed

Starting URL: https://demoqa.com/dynamic-properties

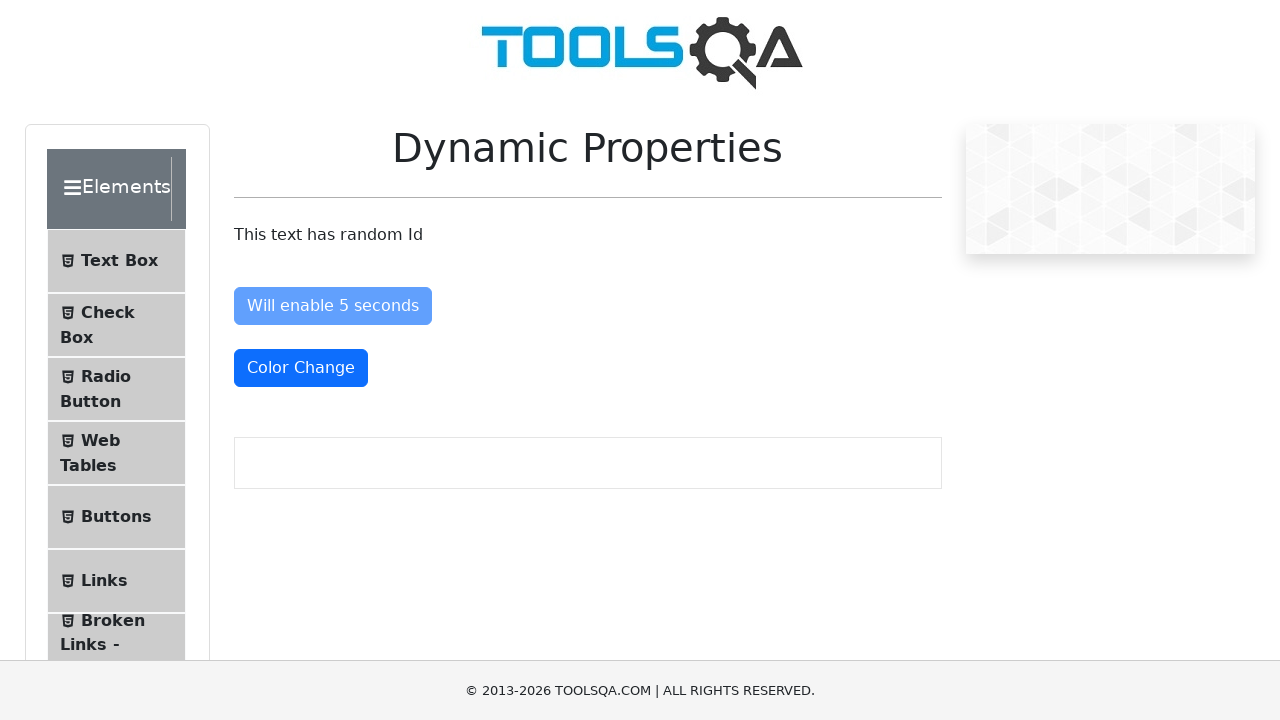

Navigated to https://demoqa.com/dynamic-properties
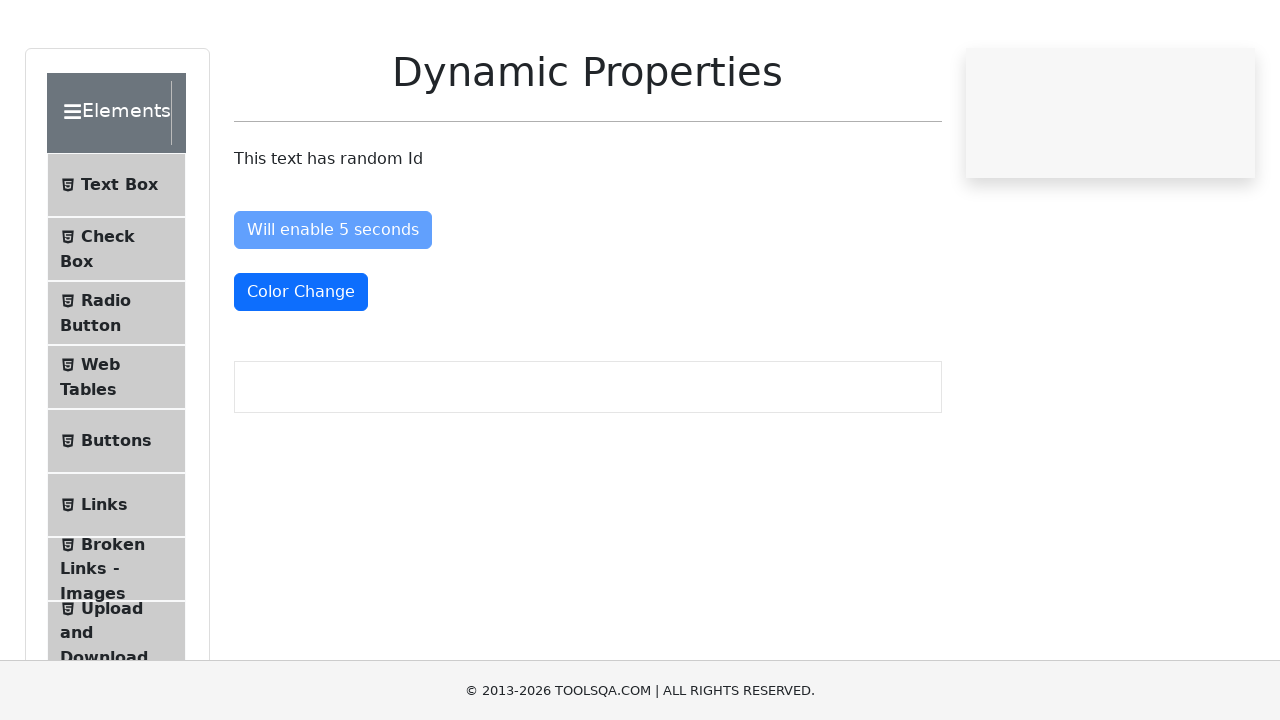

Waited for button with ID 'visibleAfter' to become visible (timeout: 6000ms)
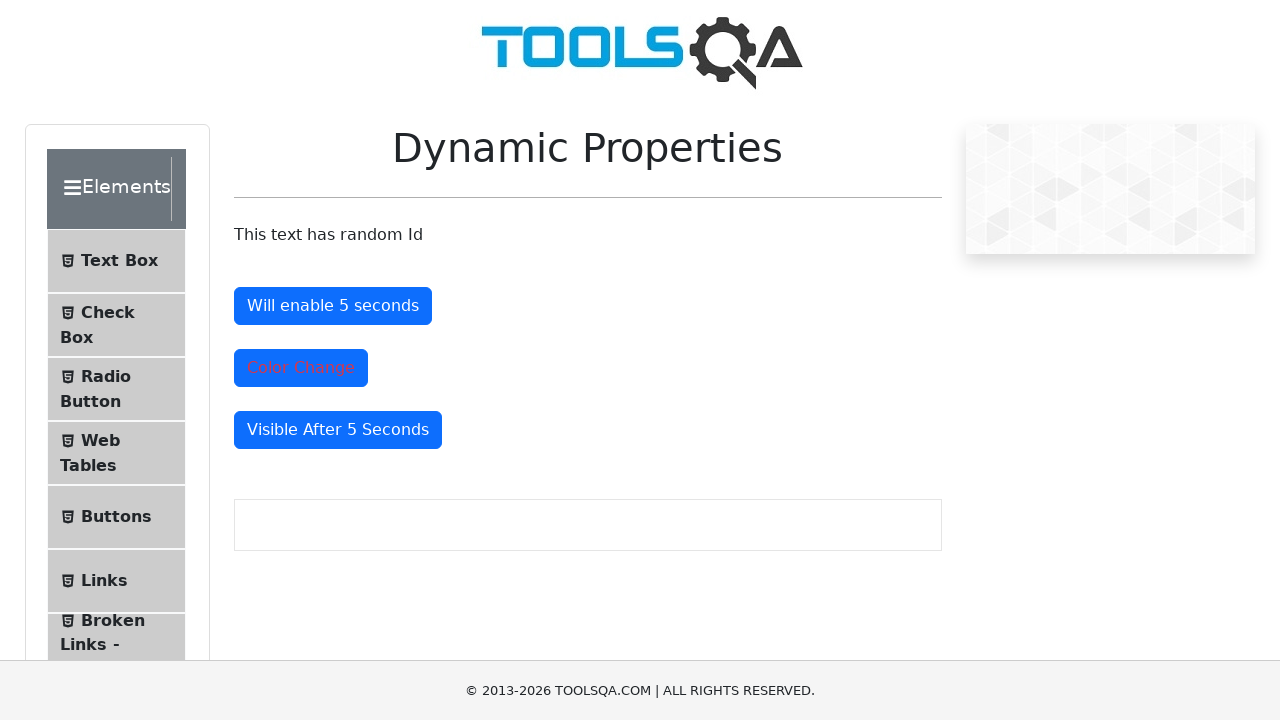

Located button element with ID 'visibleAfter'
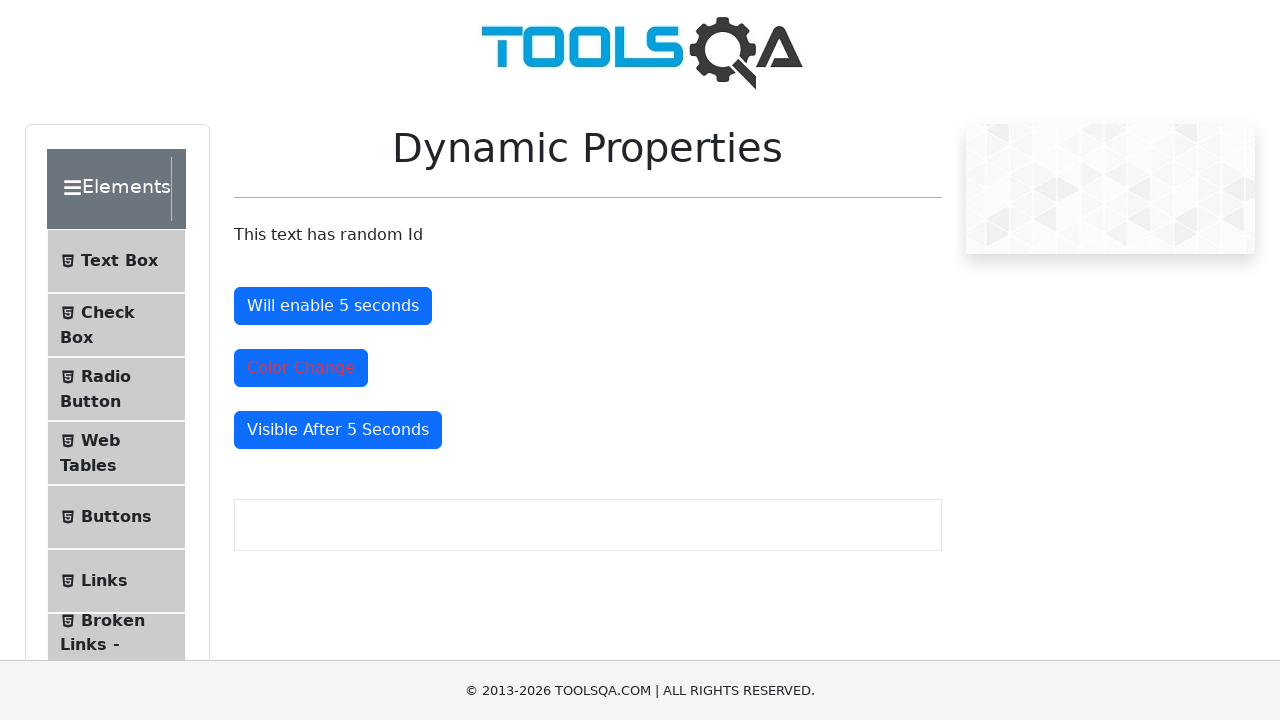

Verified button is visible and displayed on the page
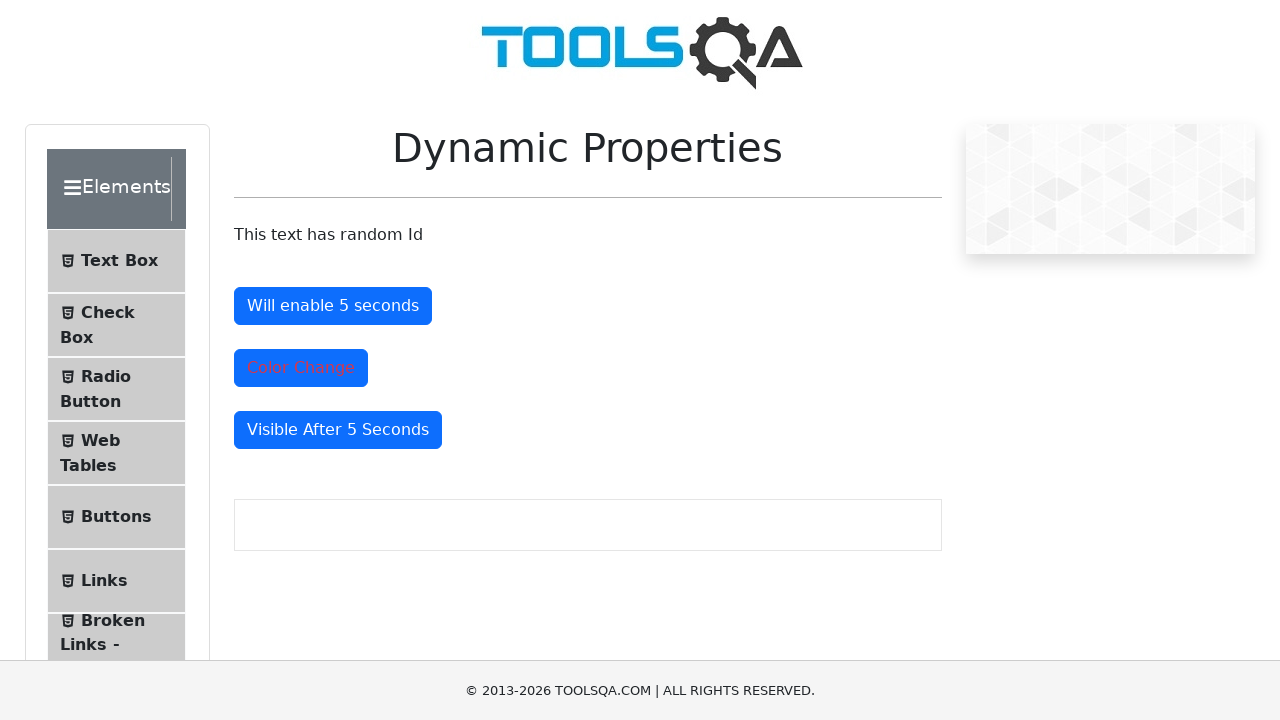

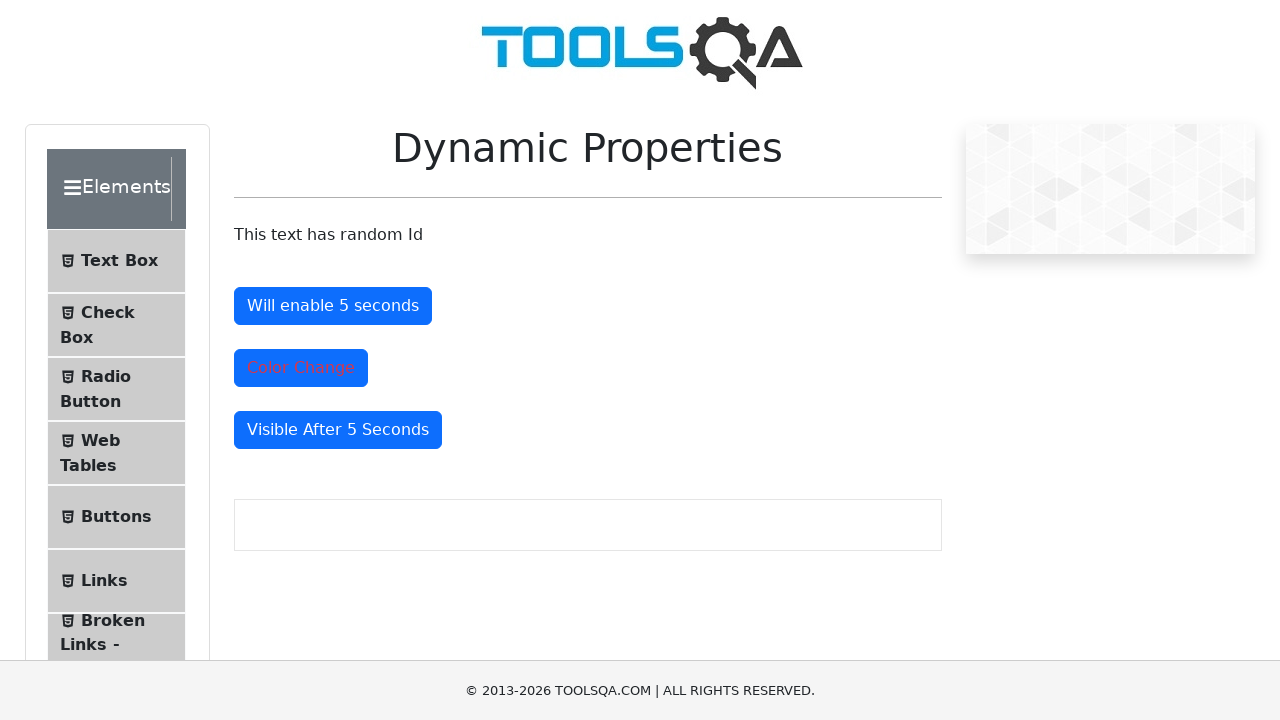